Navigates to an automation practice page and verifies that the scrollable table with data is present and loaded

Starting URL: https://rahulshettyacademy.com/AutomationPractice/

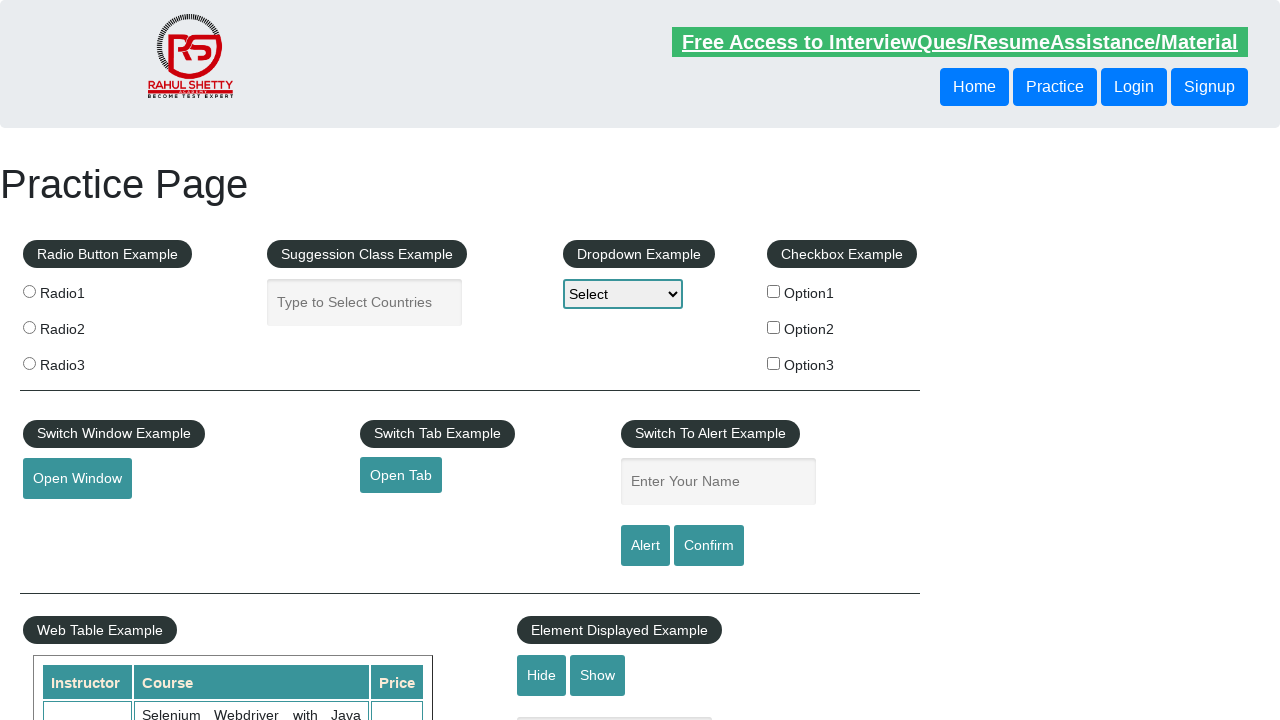

Navigated to automation practice page
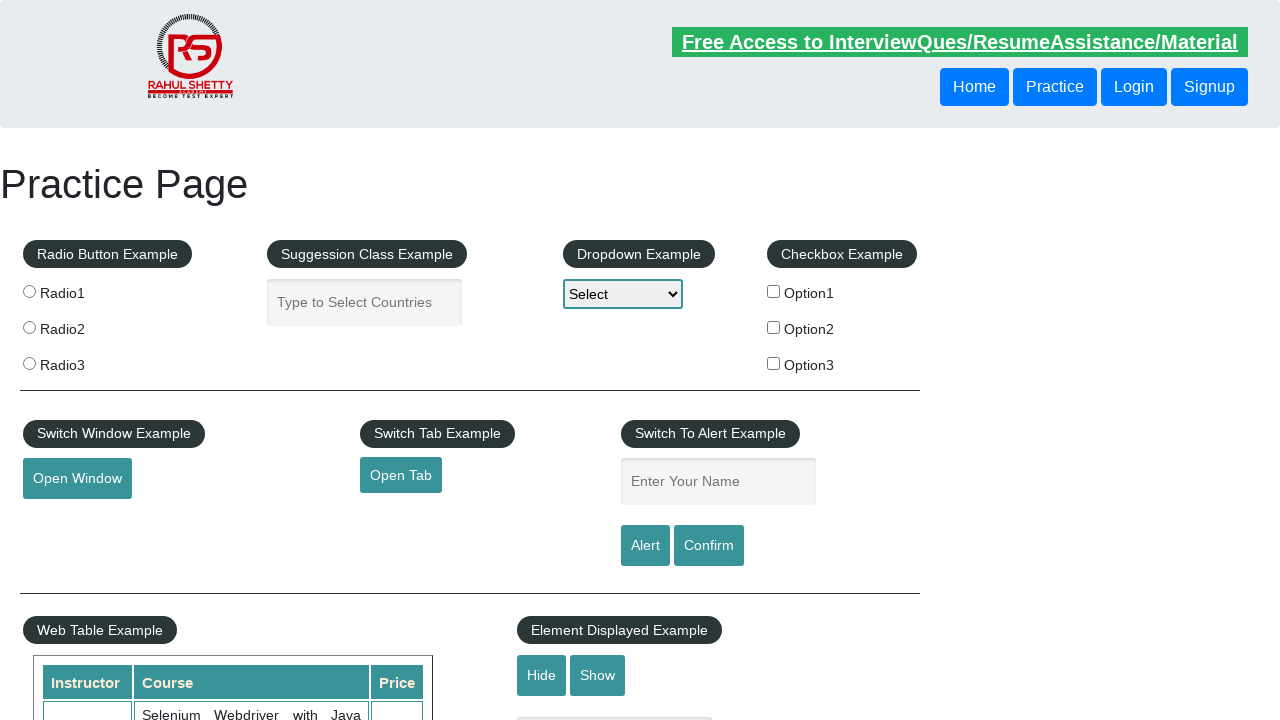

Scrollable table with data is present and visible
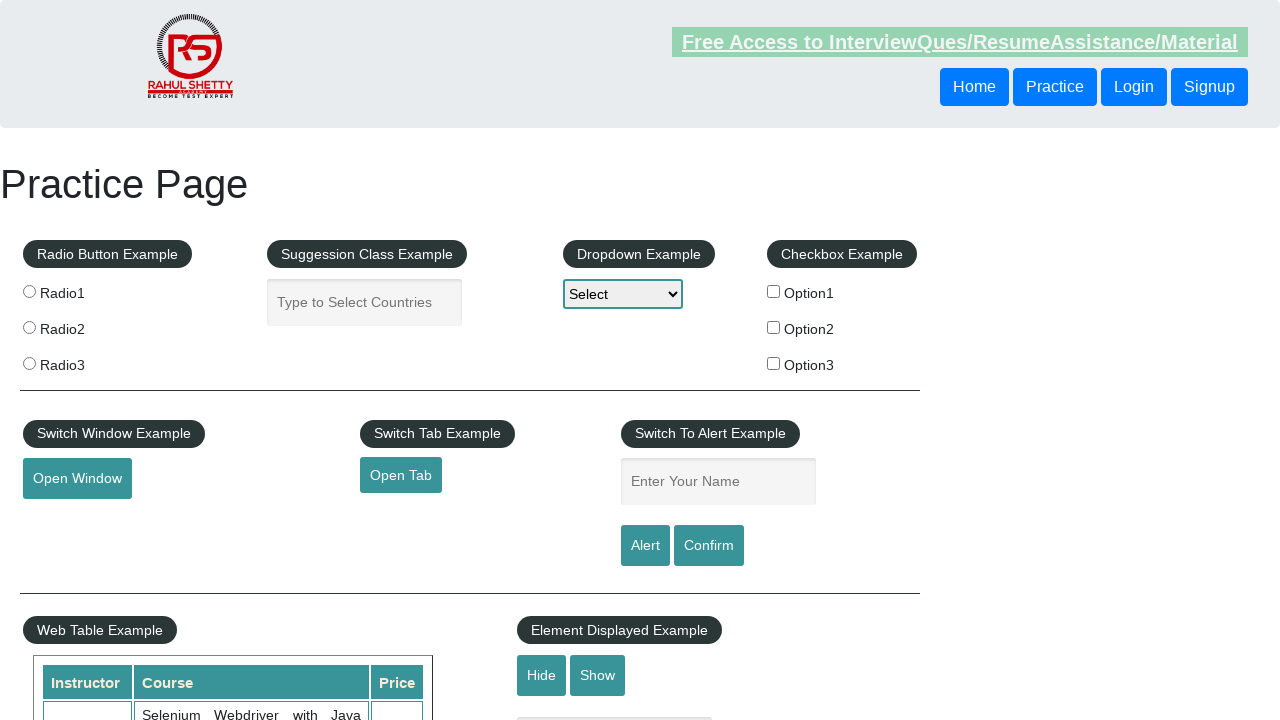

Verified table has rows with data in the 4th column
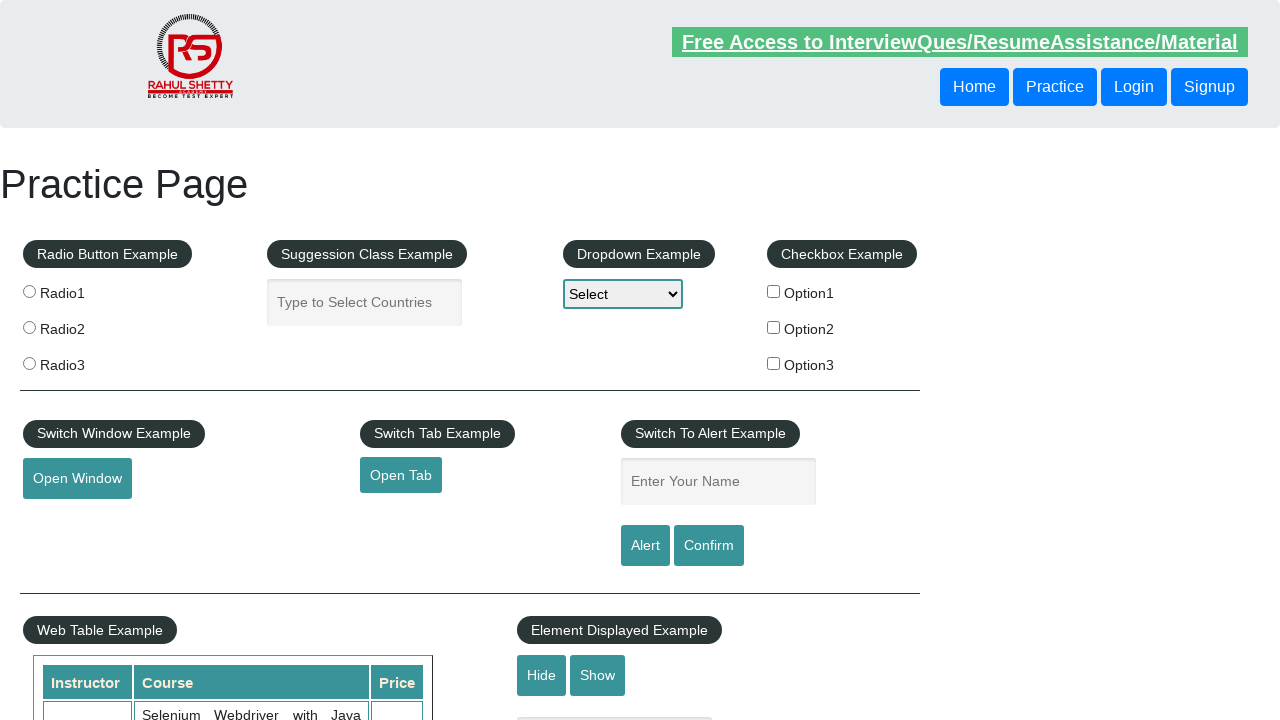

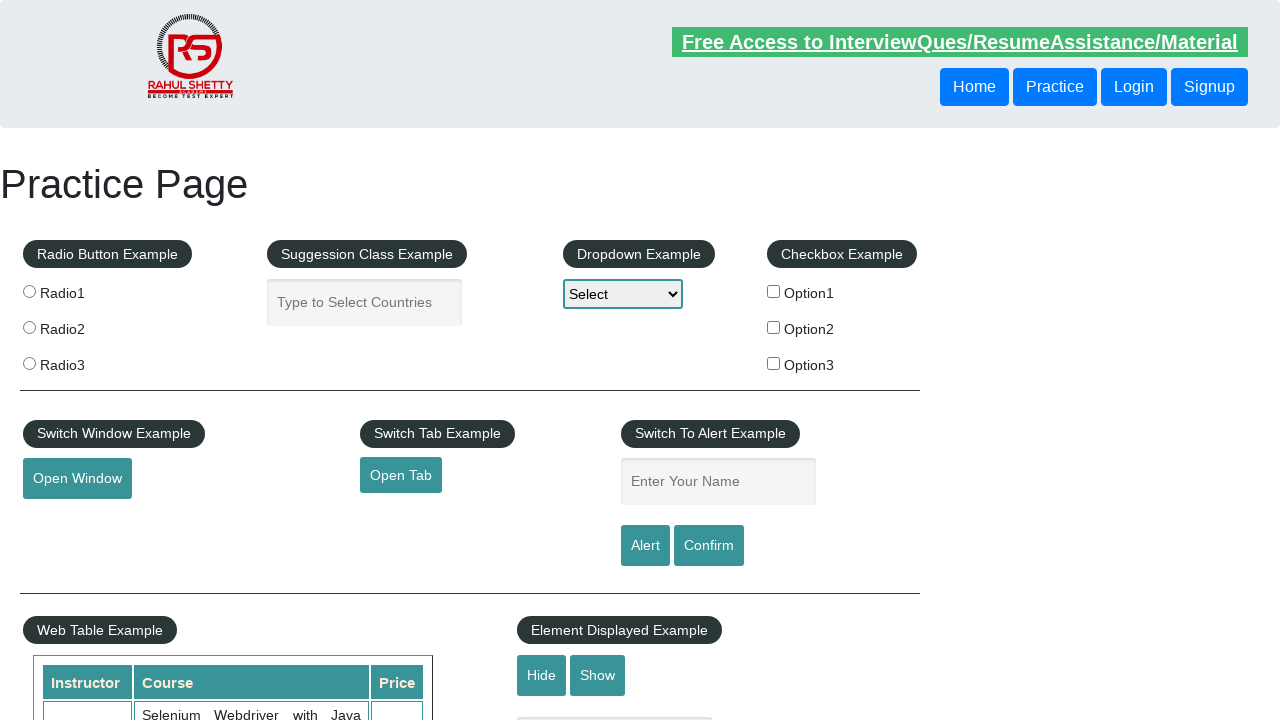